Navigates to the Asian Paints homepage and verifies the page loads successfully

Starting URL: https://www.asianpaints.com/

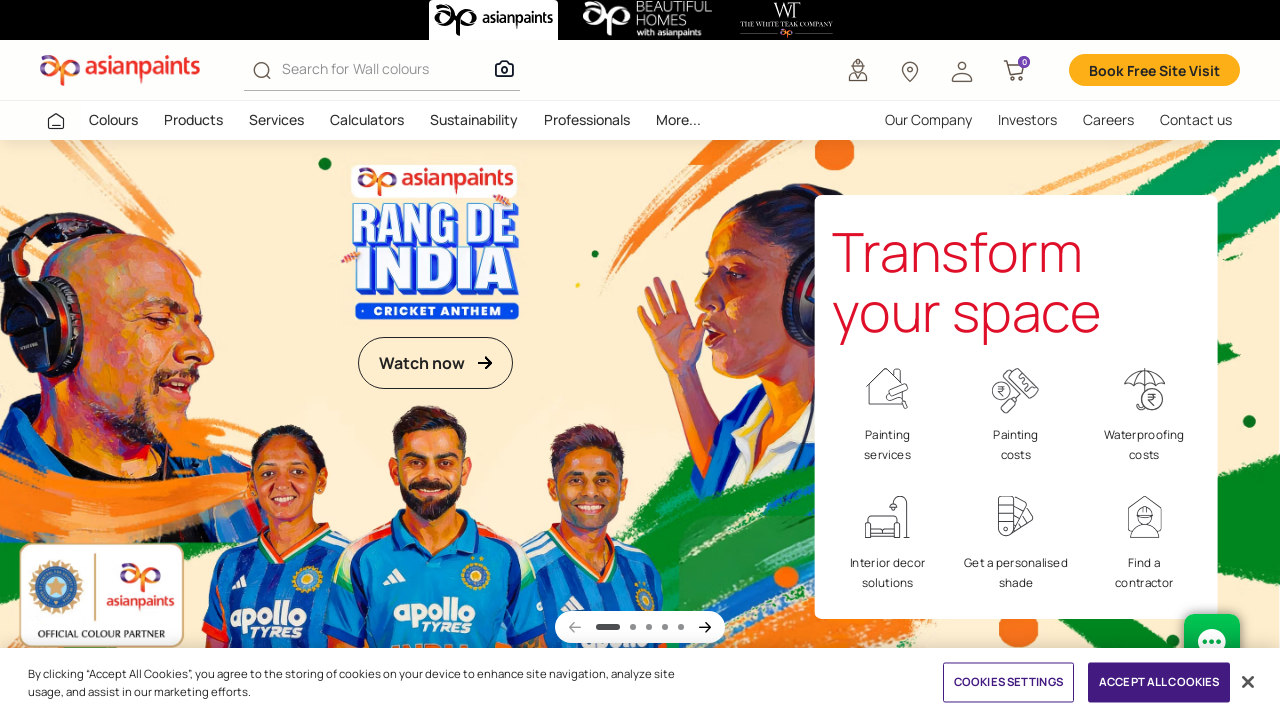

Navigated to Asian Paints homepage
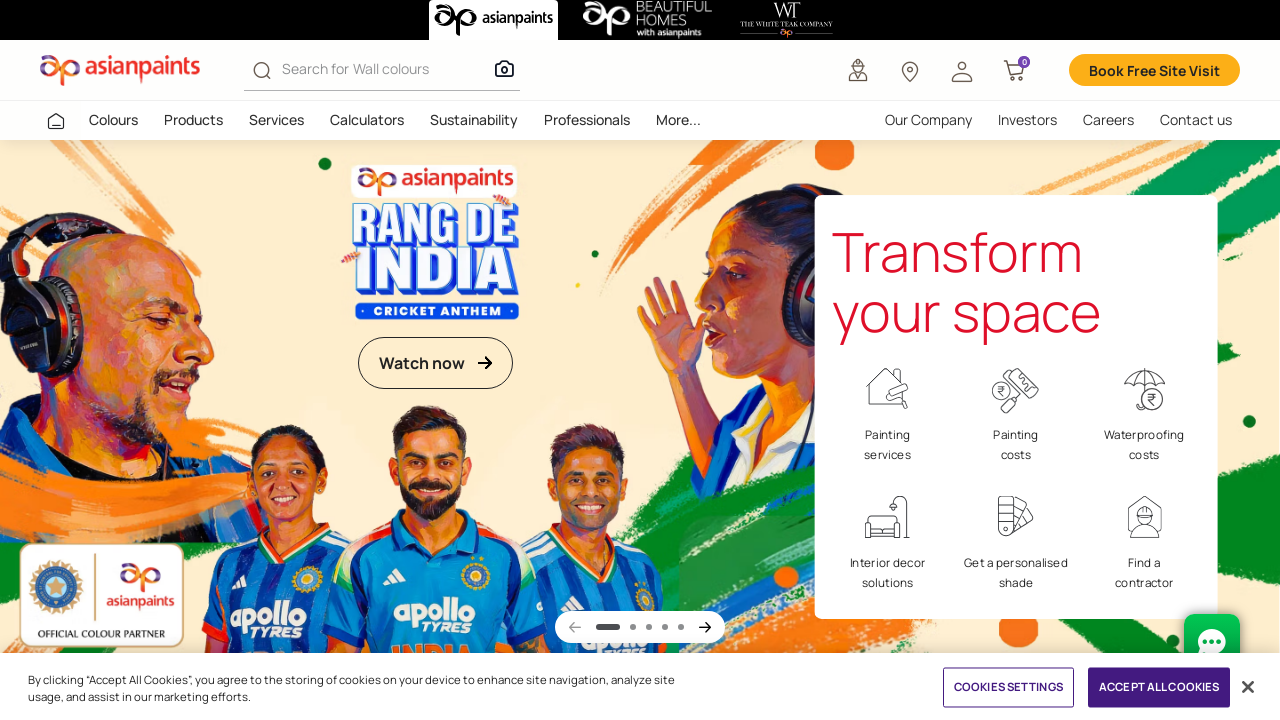

Page DOM content loaded successfully
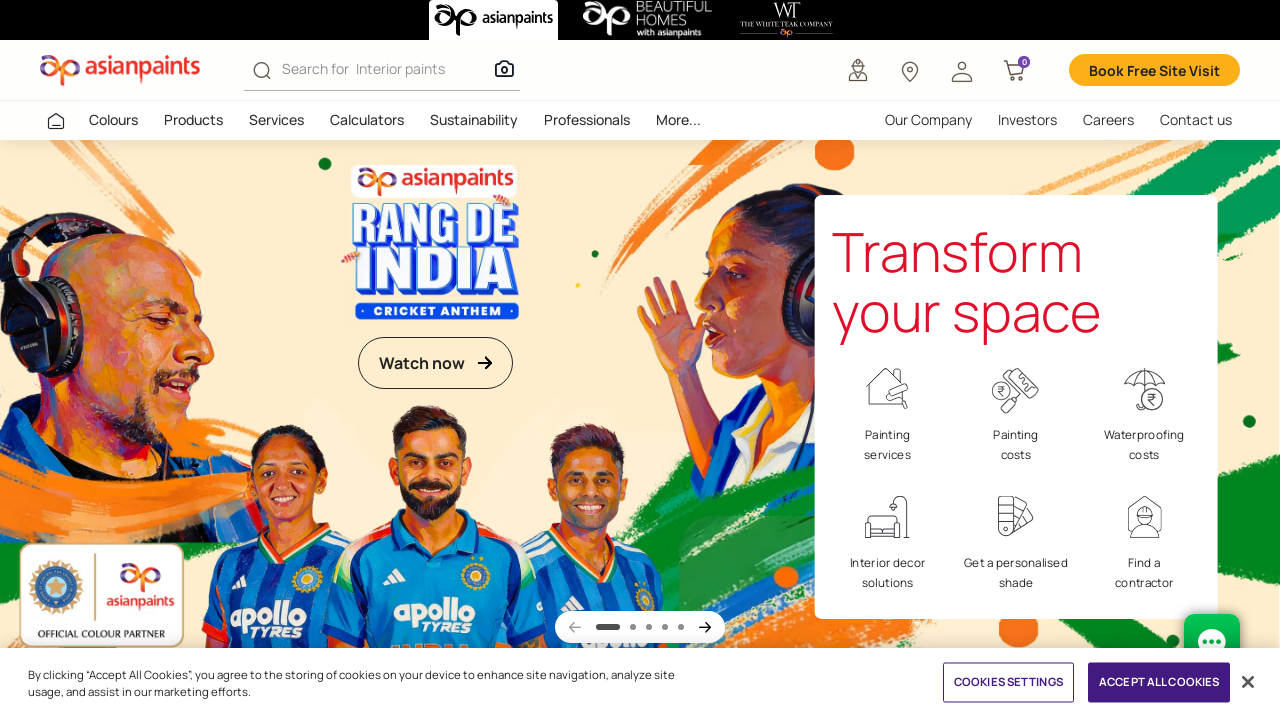

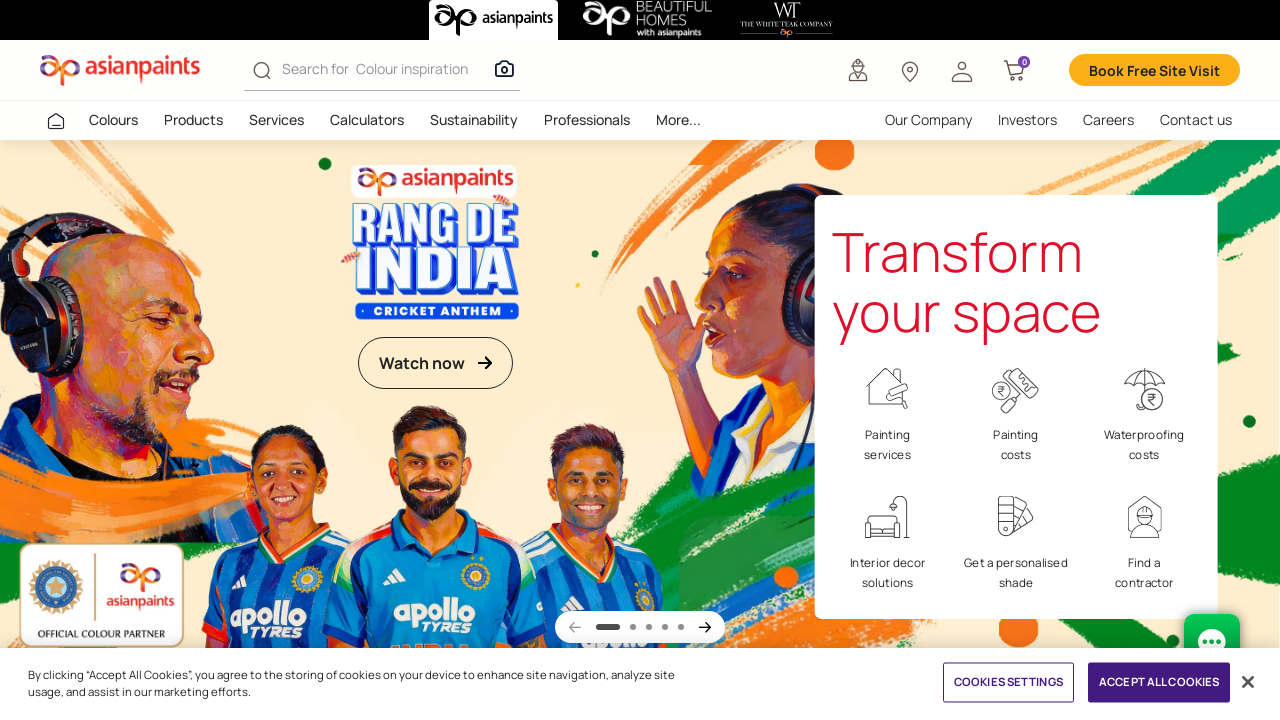